Tests dropdown select menu functionality by selecting options using different methods: by visible text, by value, and by index on a demo QA site.

Starting URL: https://demoqa.com/select-menu

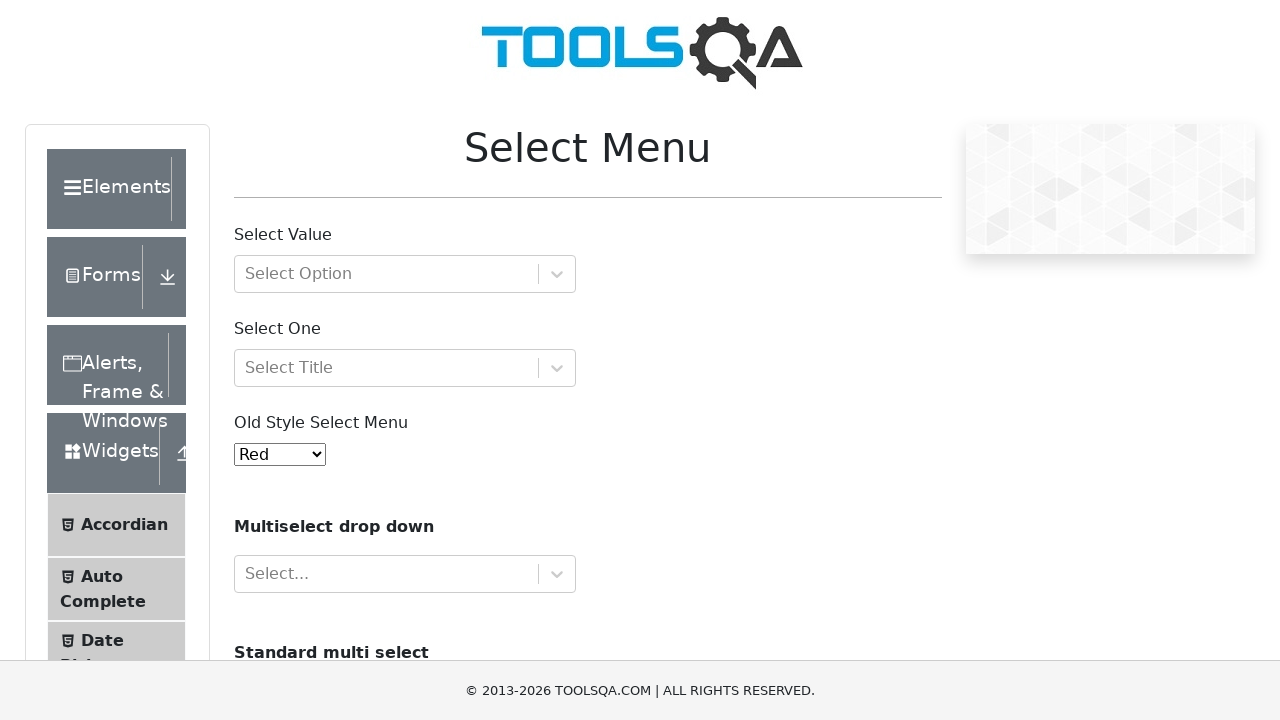

Navigated to DemoQA select menu page
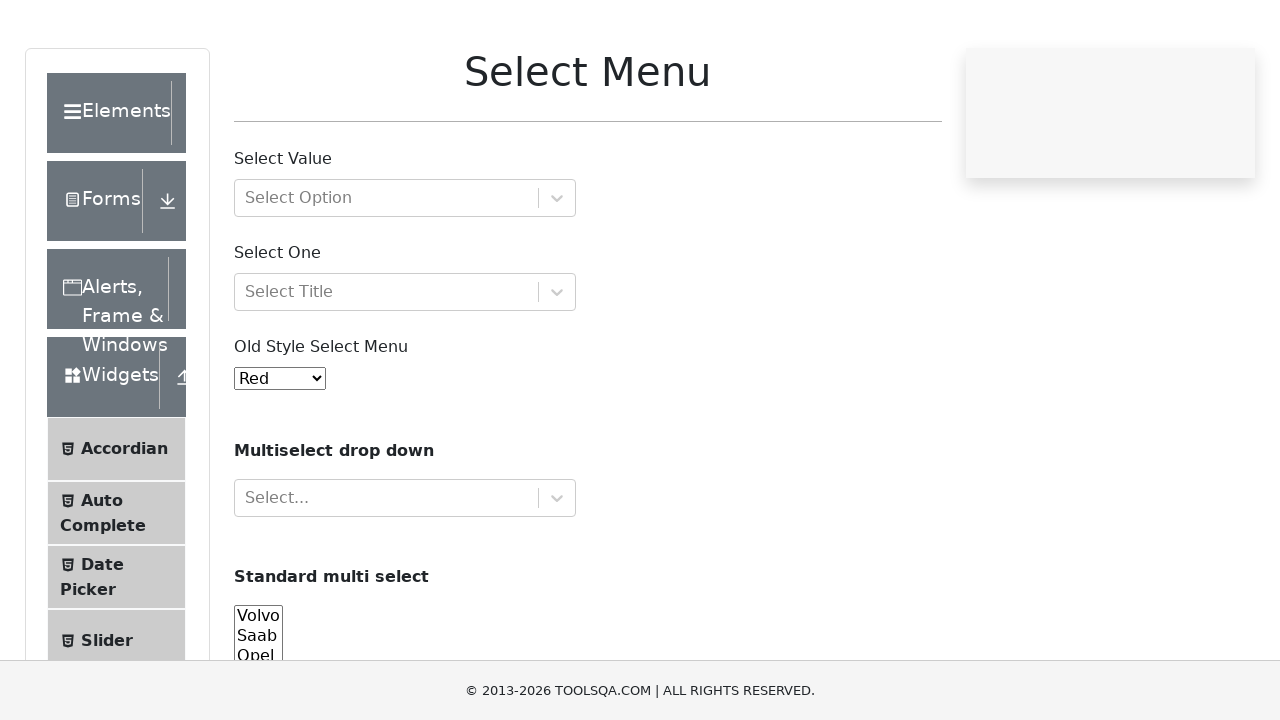

Selected 'Green' option by visible text on select#oldSelectMenu
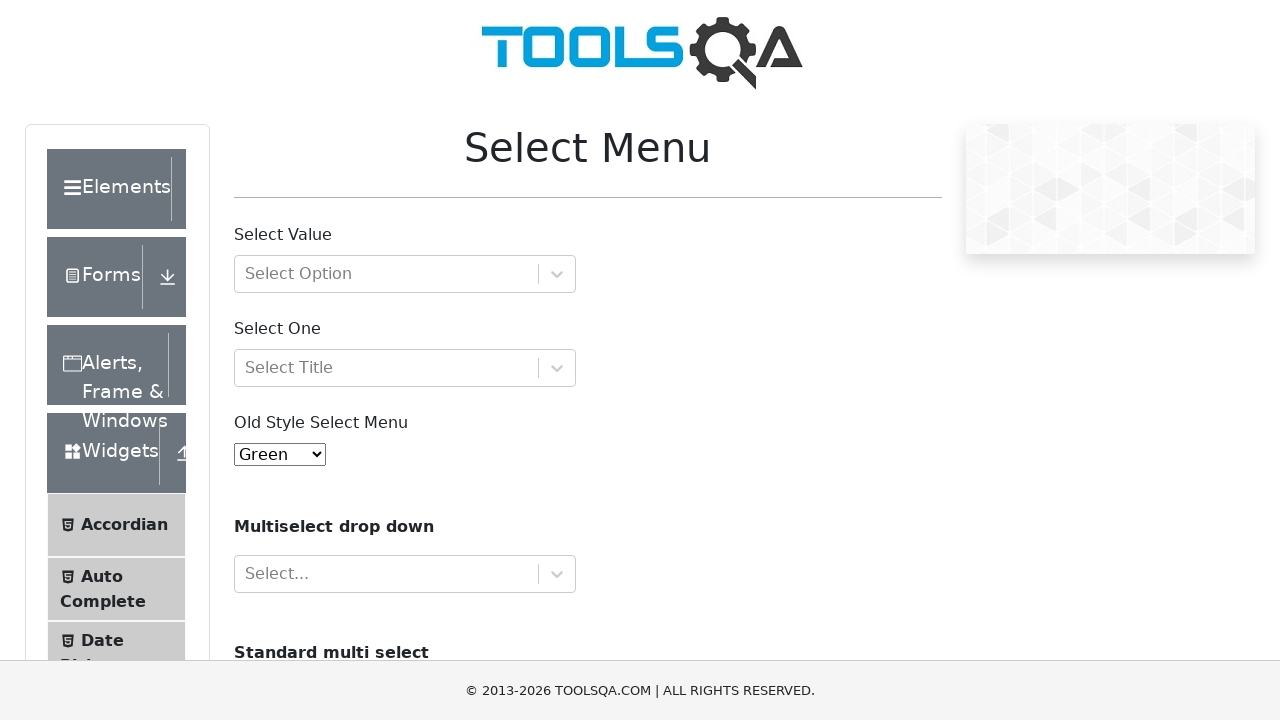

Selected option by value '5' (Purple) on select#oldSelectMenu
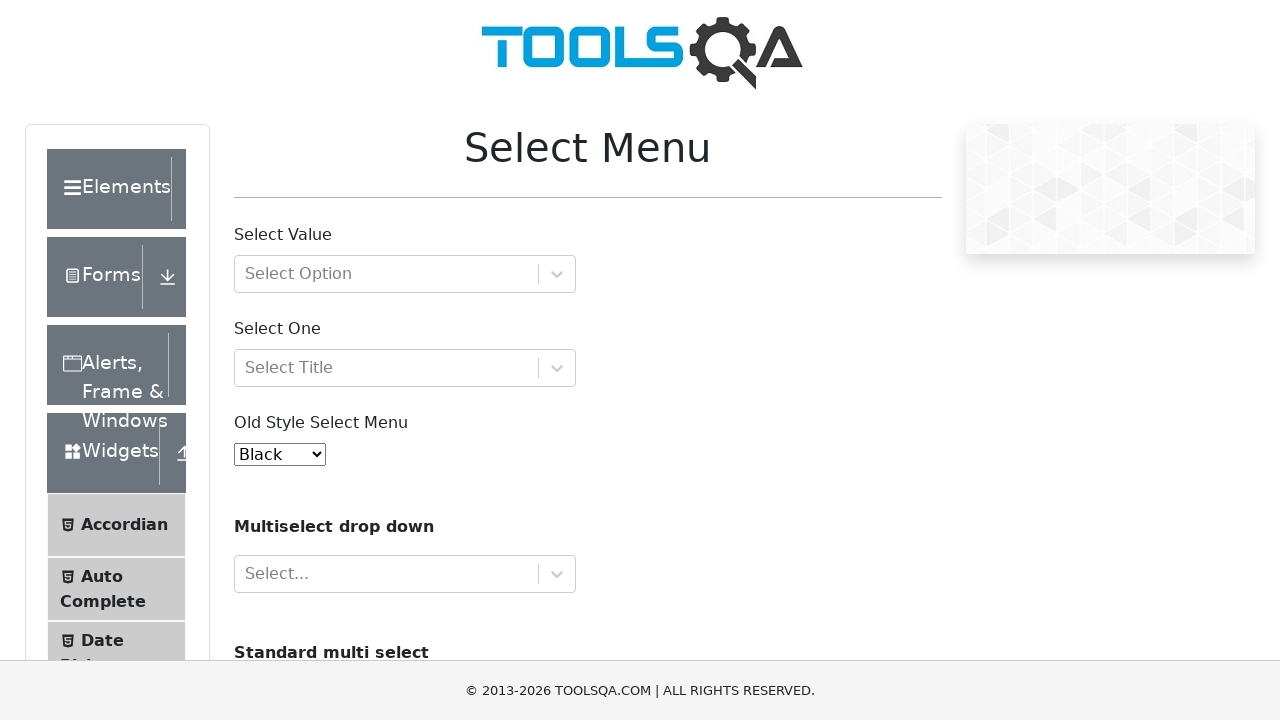

Selected option by index 0 (Red) on select#oldSelectMenu
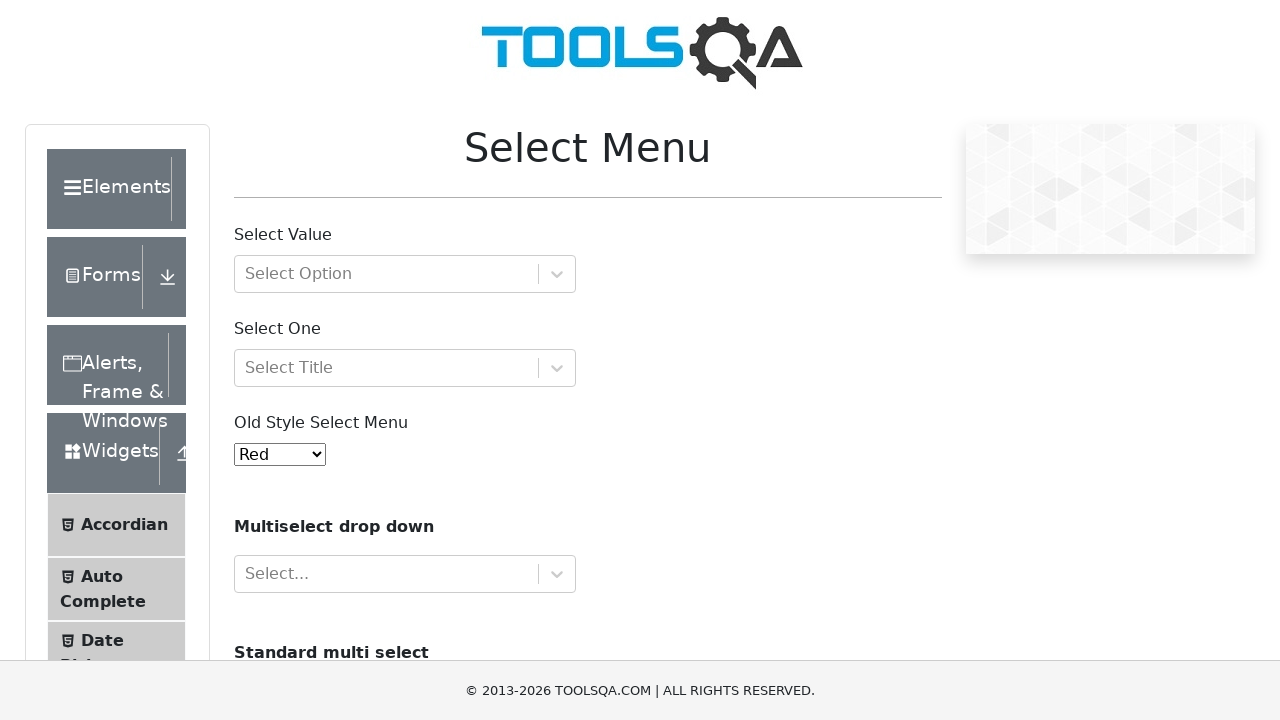

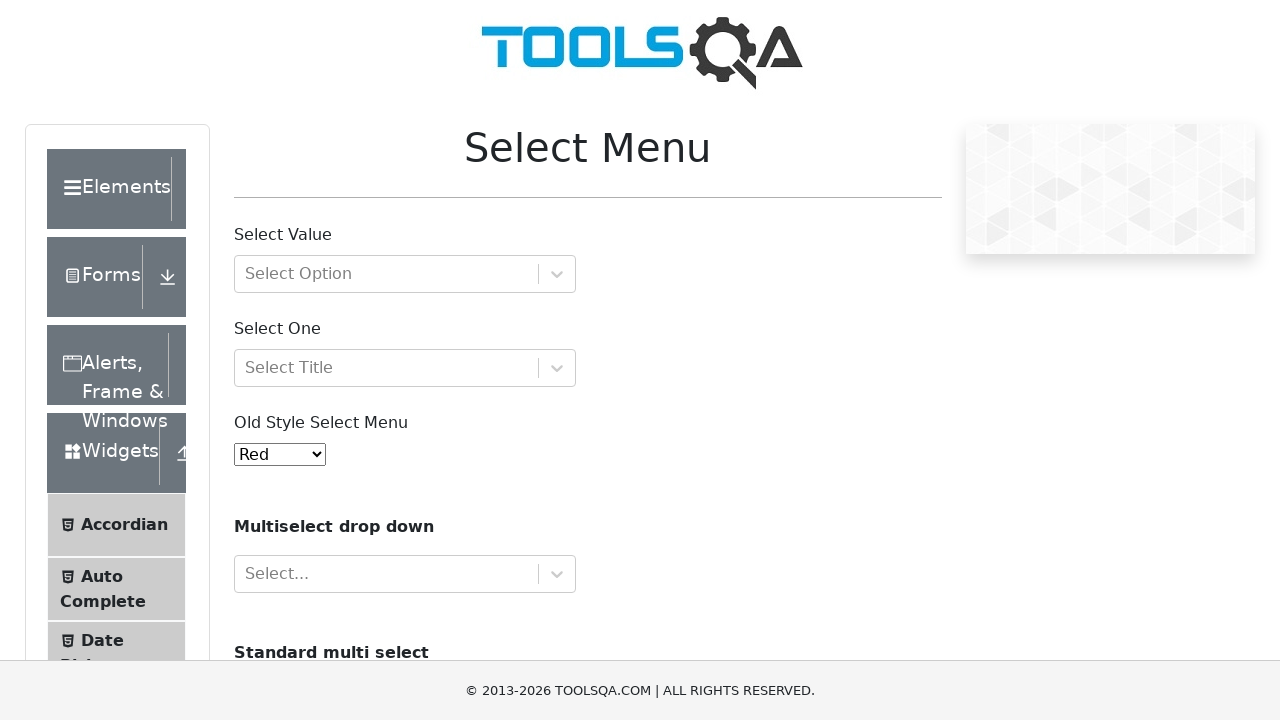